Tests web table functionality by scrolling through a table, calculating the sum of values in a specific column, and verifying it matches the displayed total

Starting URL: https://rahulshettyacademy.com/AutomationPractice/

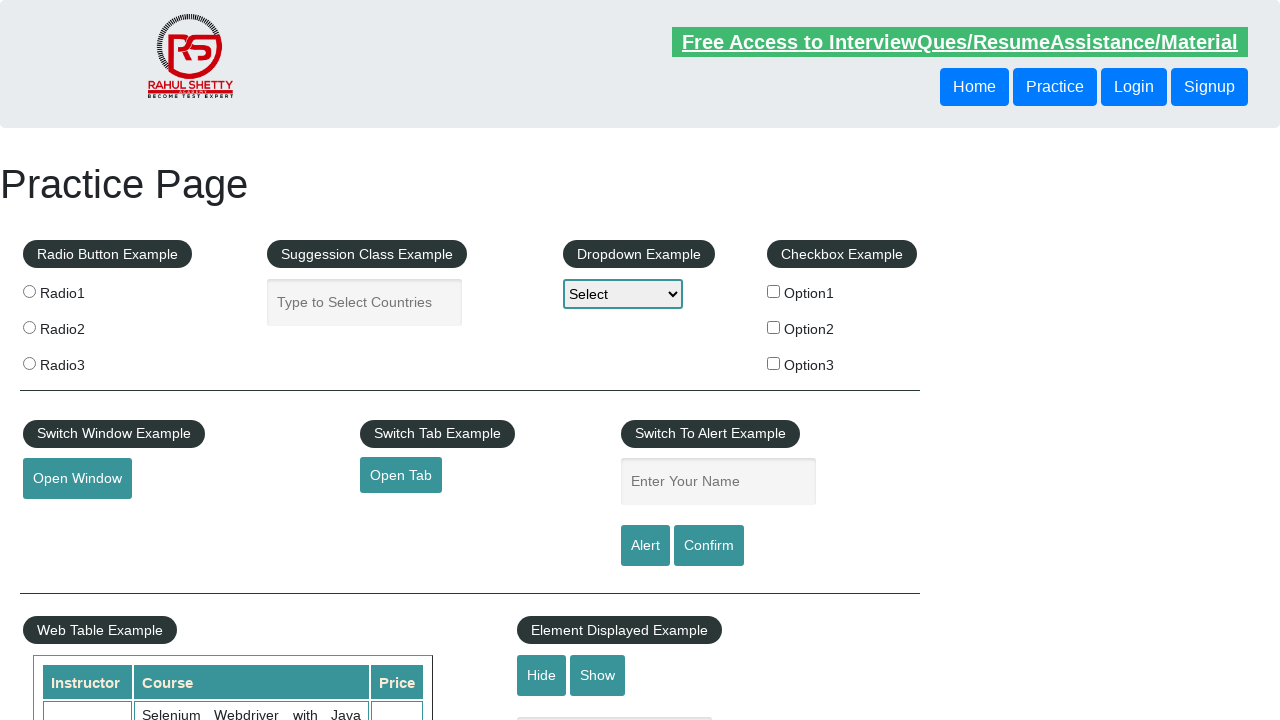

Scrolled main page down by 100px
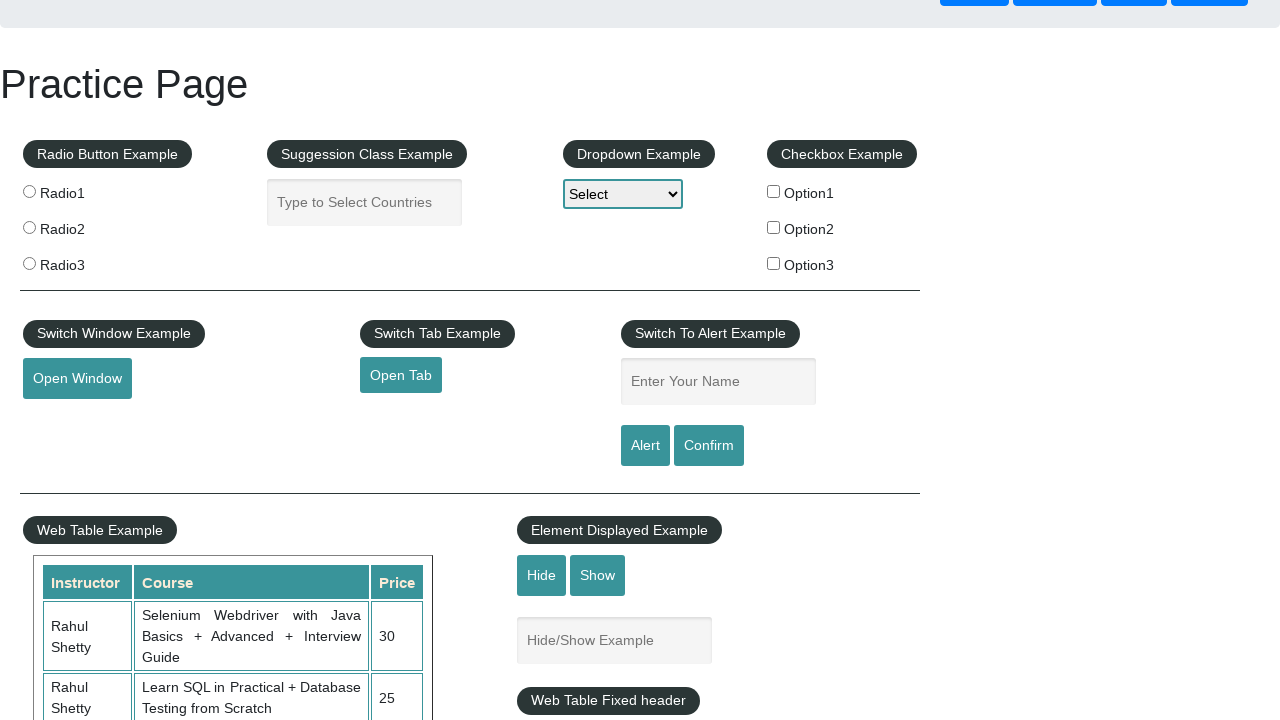

Waited 1 second for scroll animation
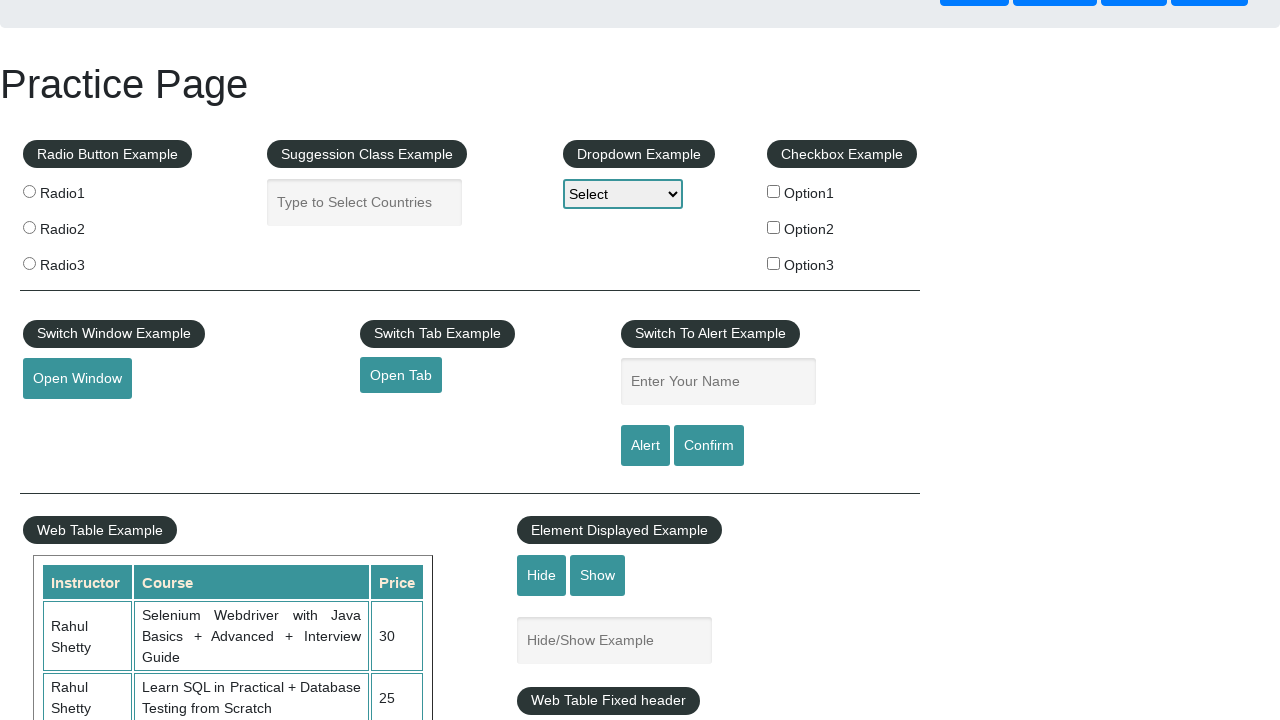

Scrolled main page down by 100px
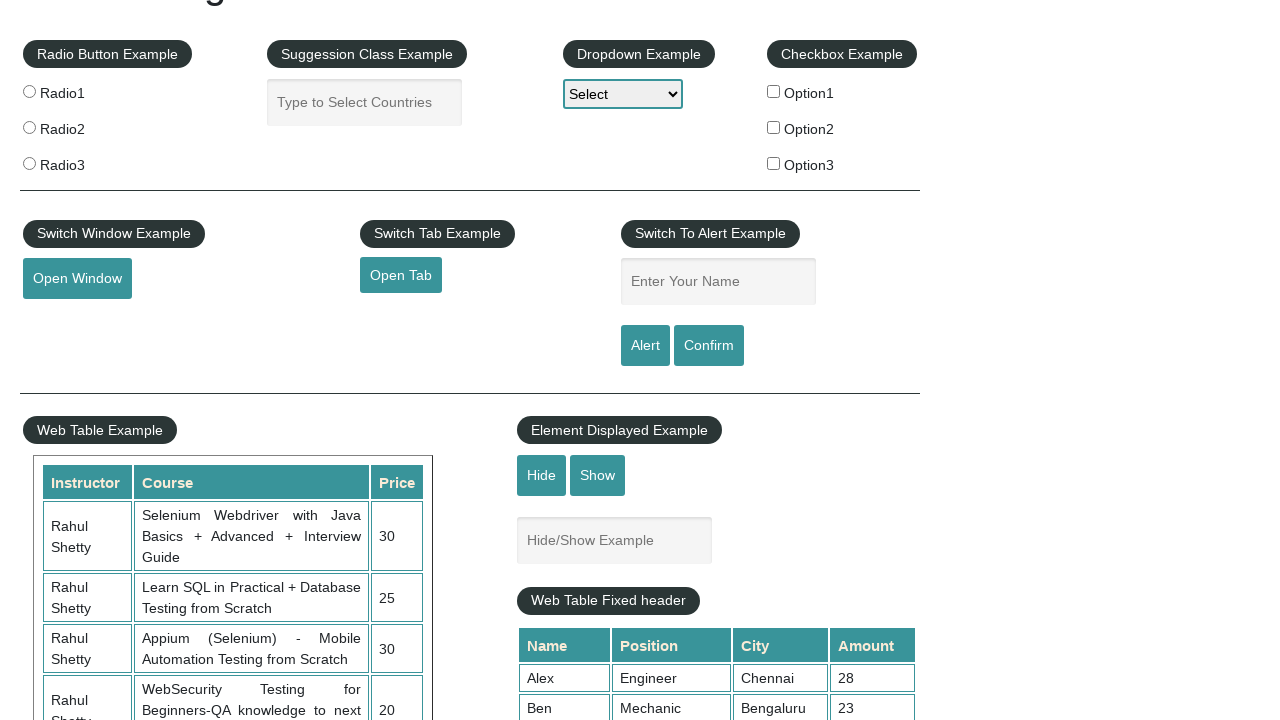

Waited 1 second for scroll animation
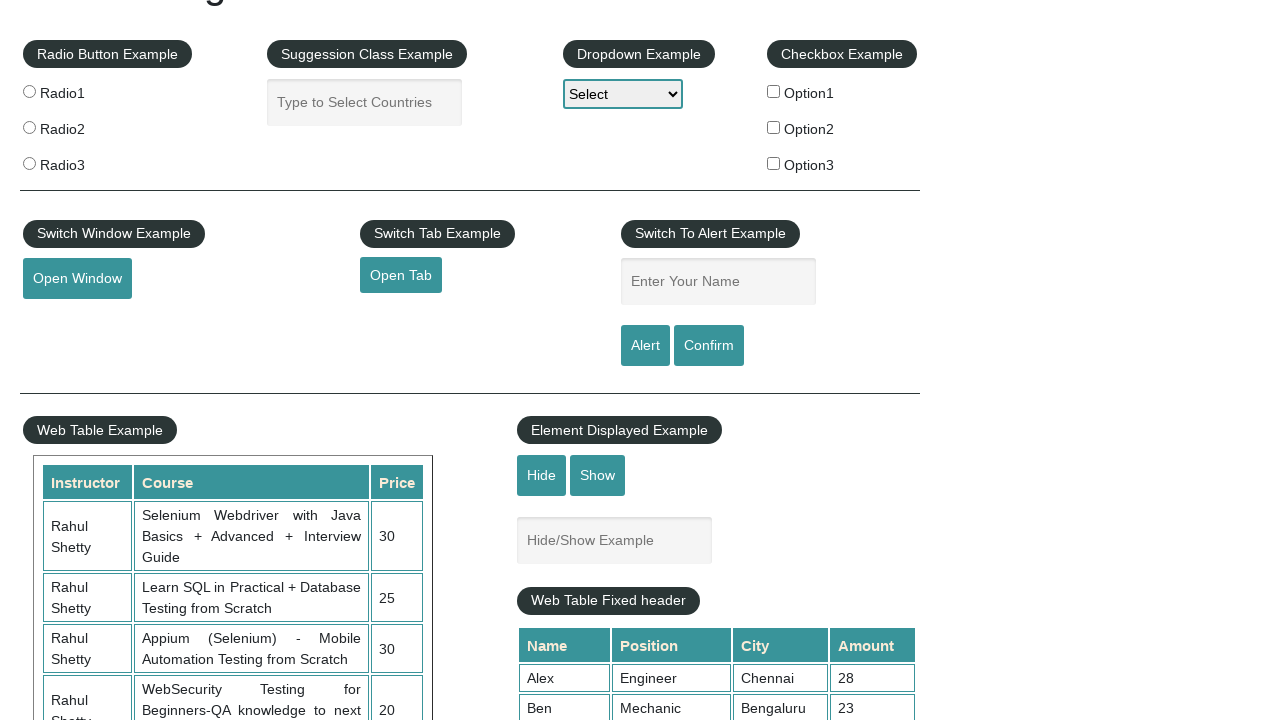

Scrolled main page down by 100px
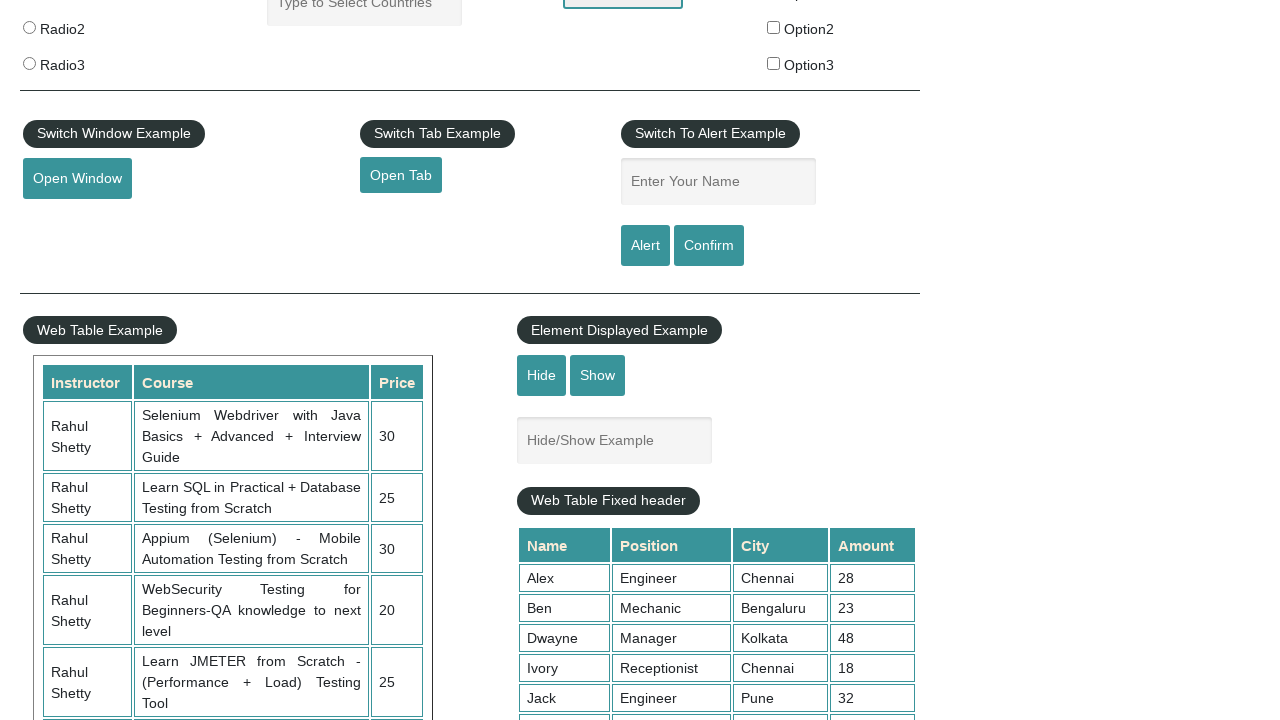

Waited 1 second for scroll animation
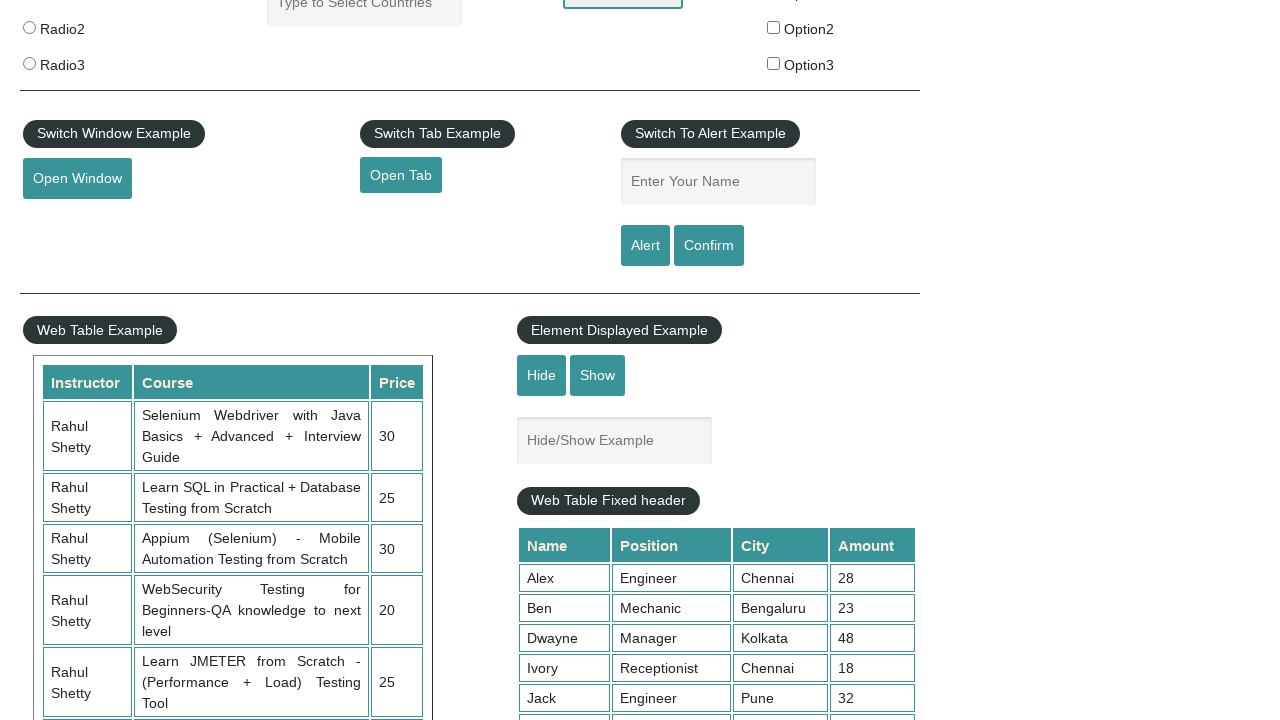

Scrolled main page down by 100px
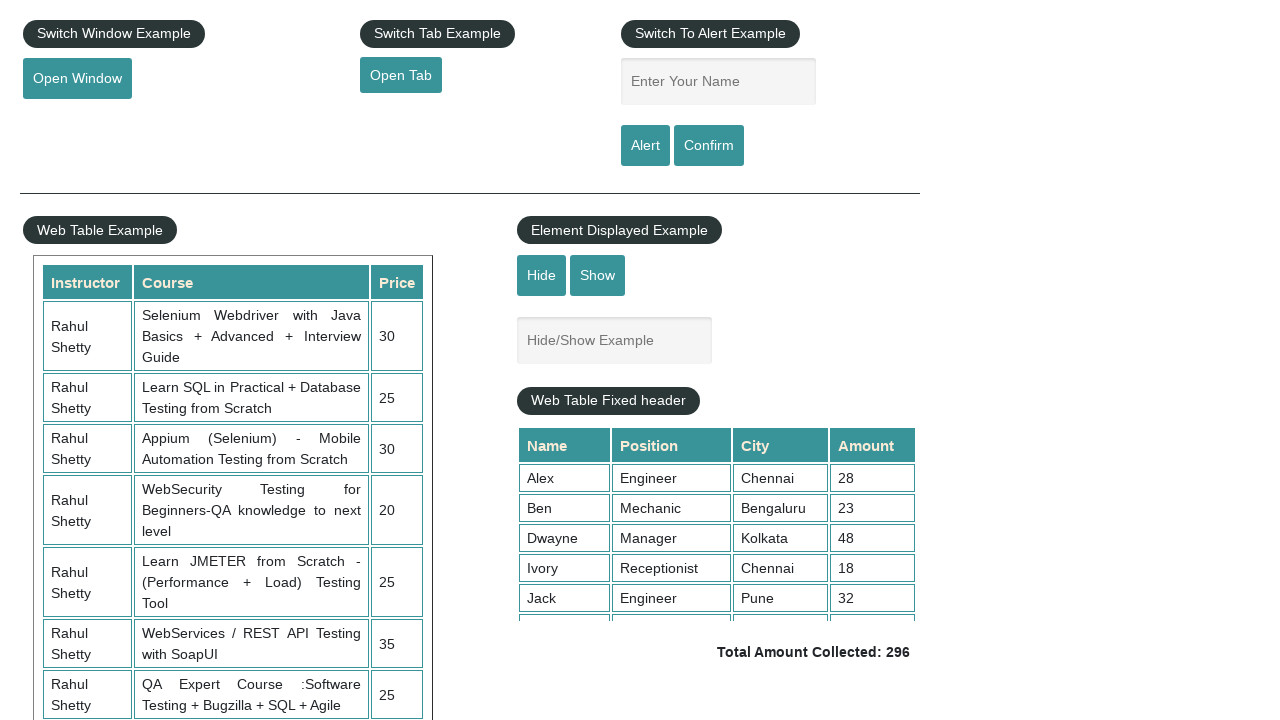

Waited 1 second for scroll animation
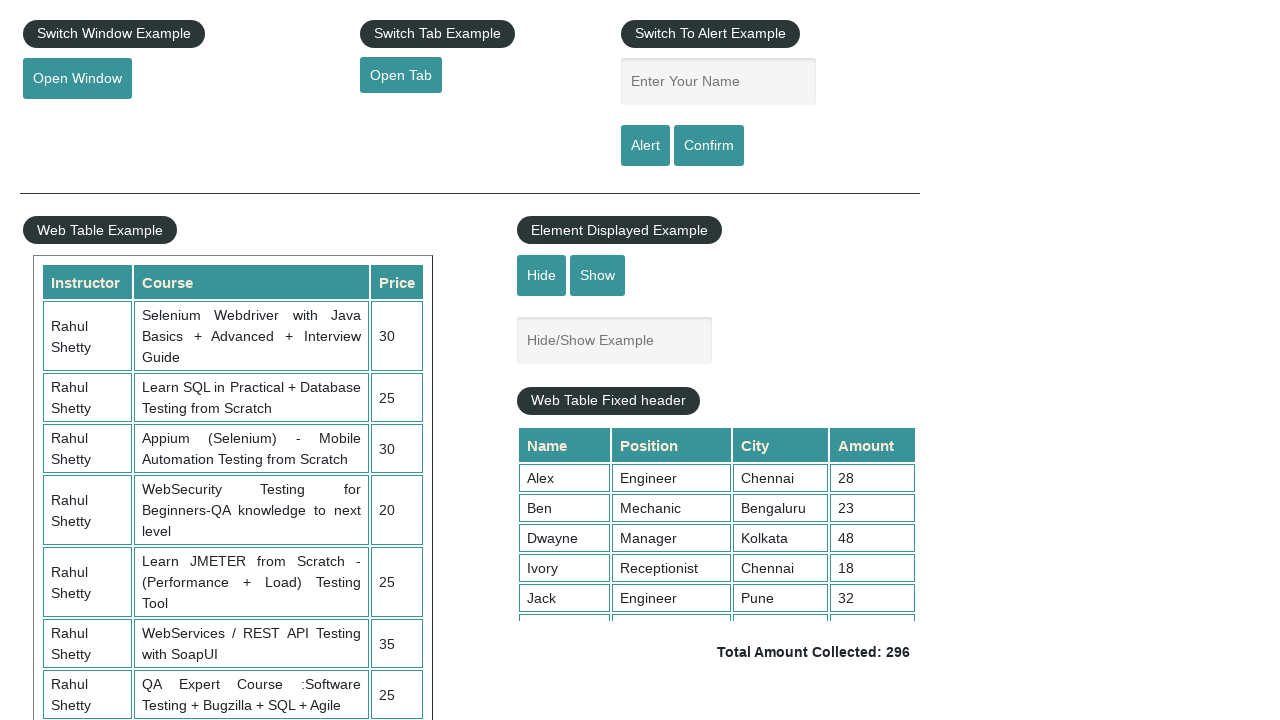

Scrolled main page down by 100px
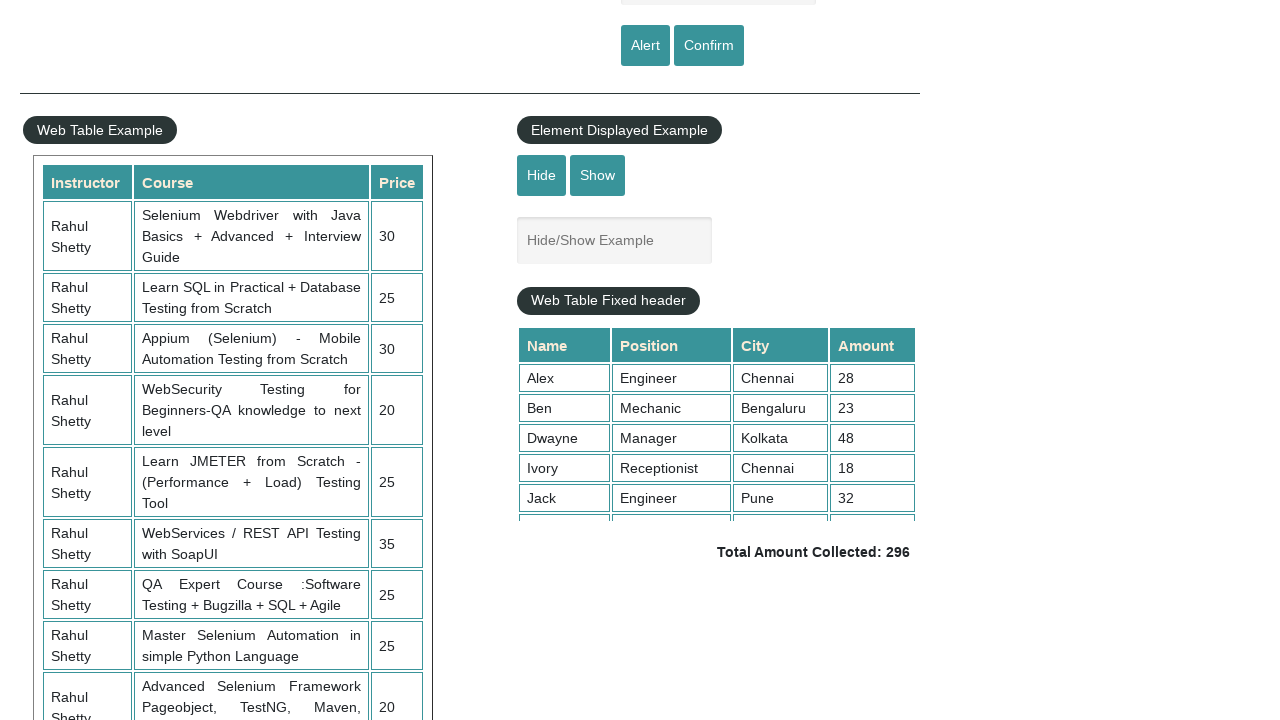

Waited 1 second for scroll animation
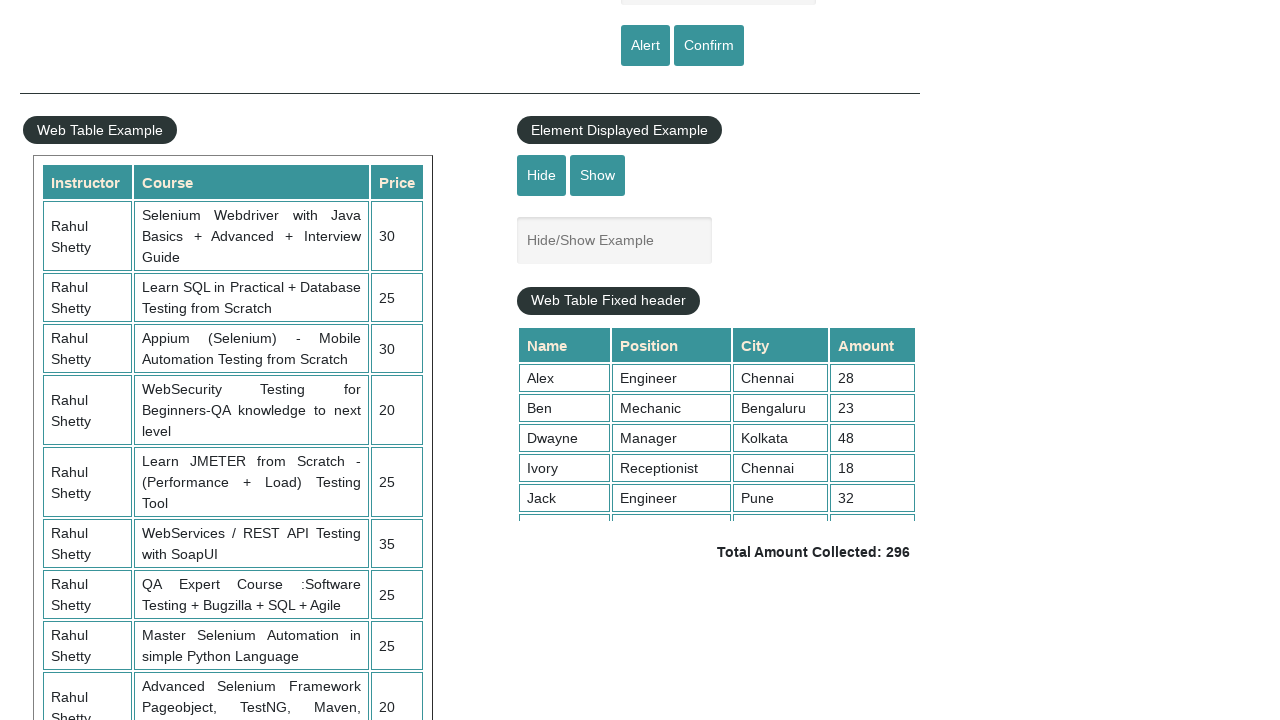

Scrolled table with fixed header down by 100px
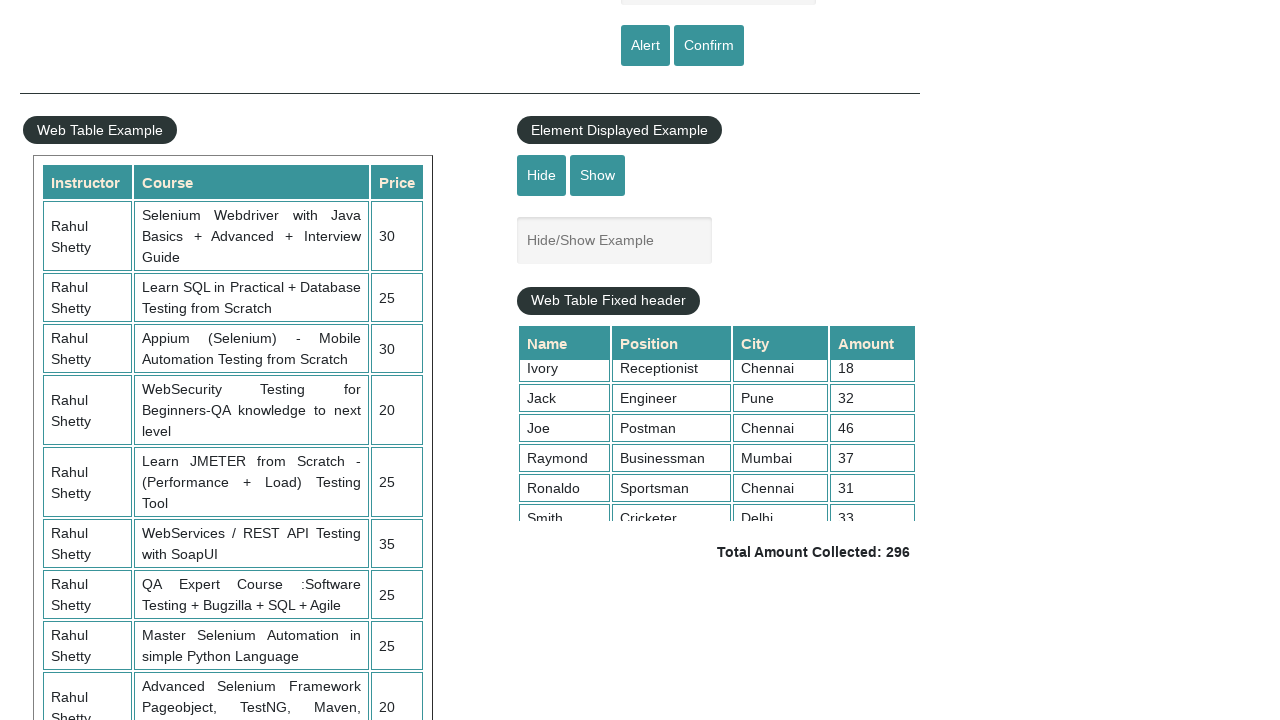

Waited 1 second for table scroll animation
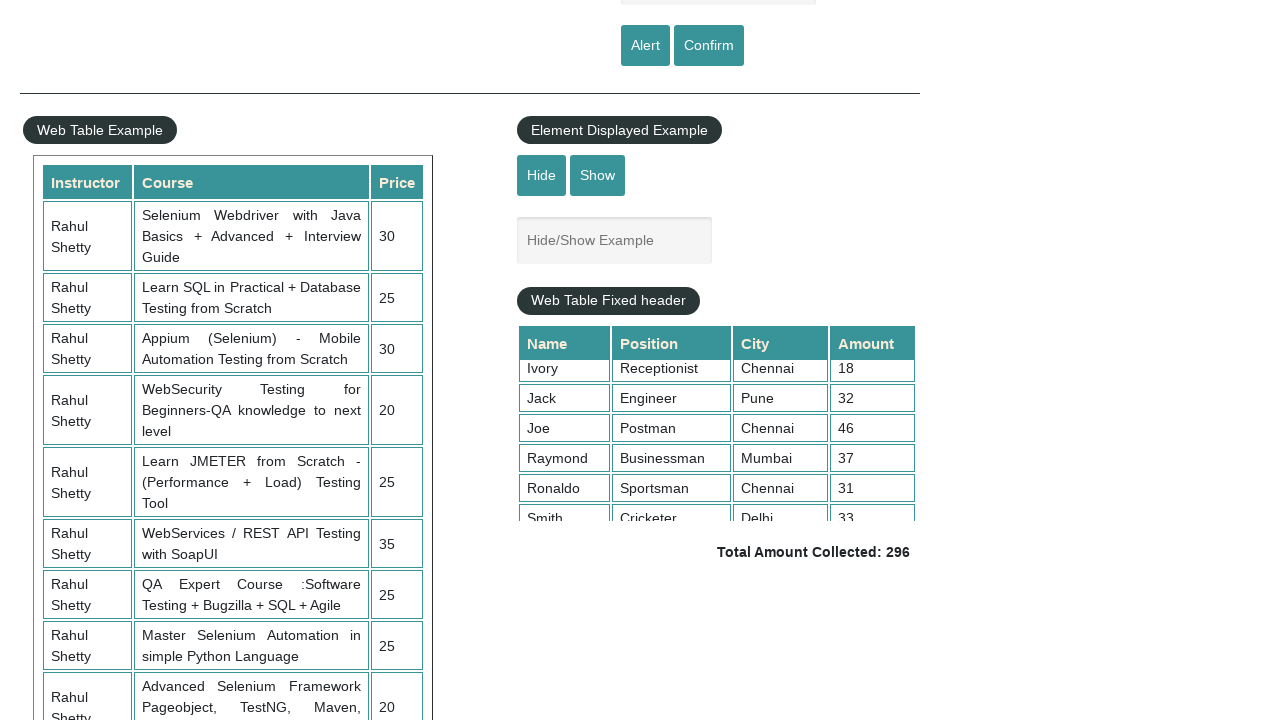

Scrolled table with fixed header down by 100px
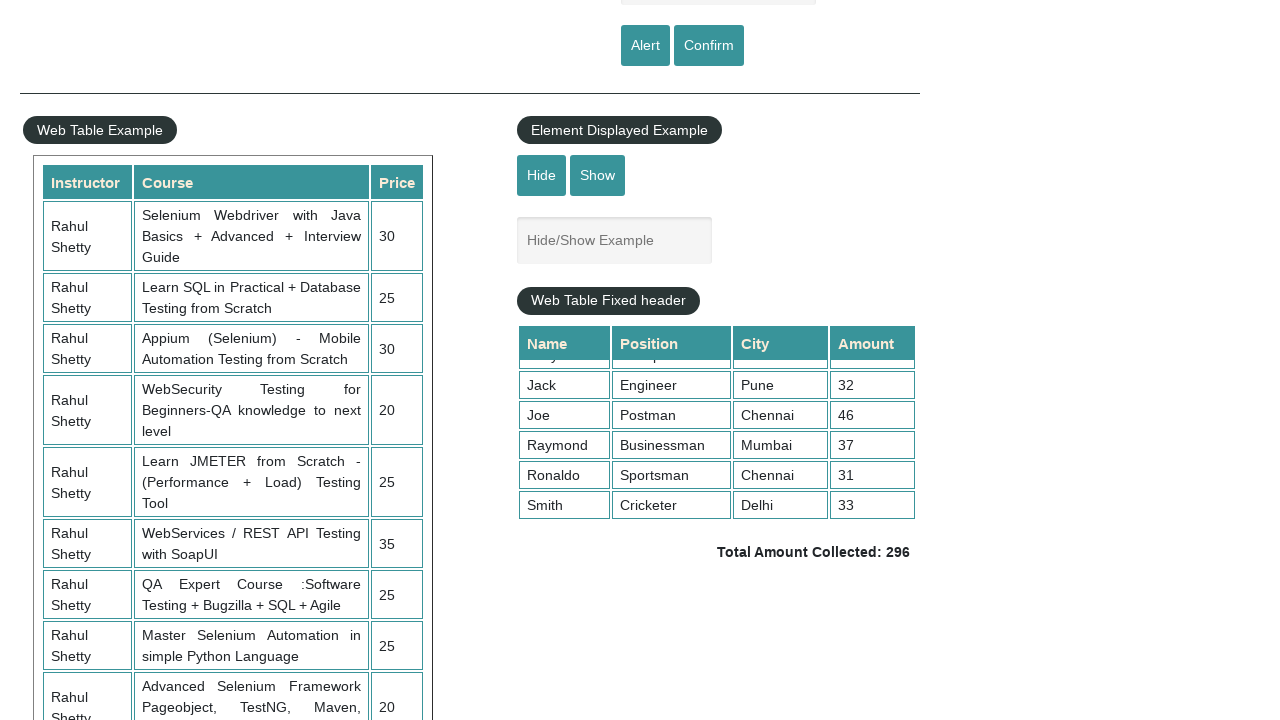

Waited 1 second for table scroll animation
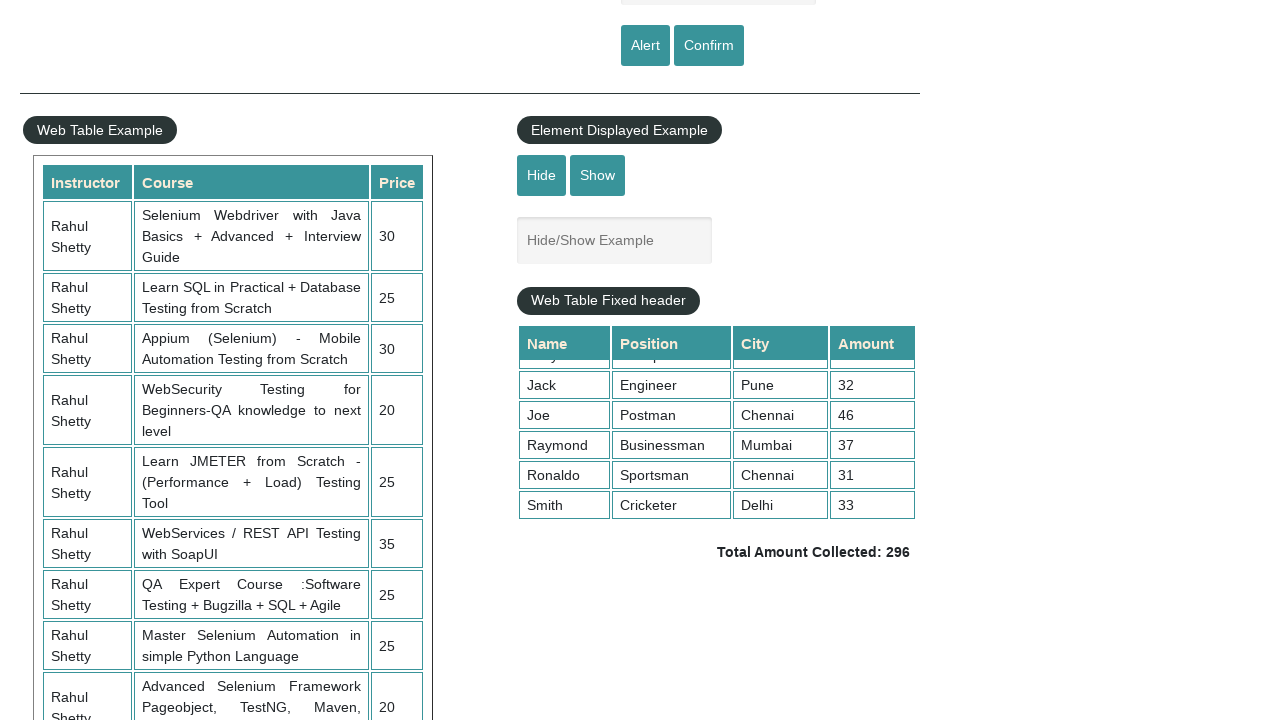

Scrolled table with fixed header down by 100px
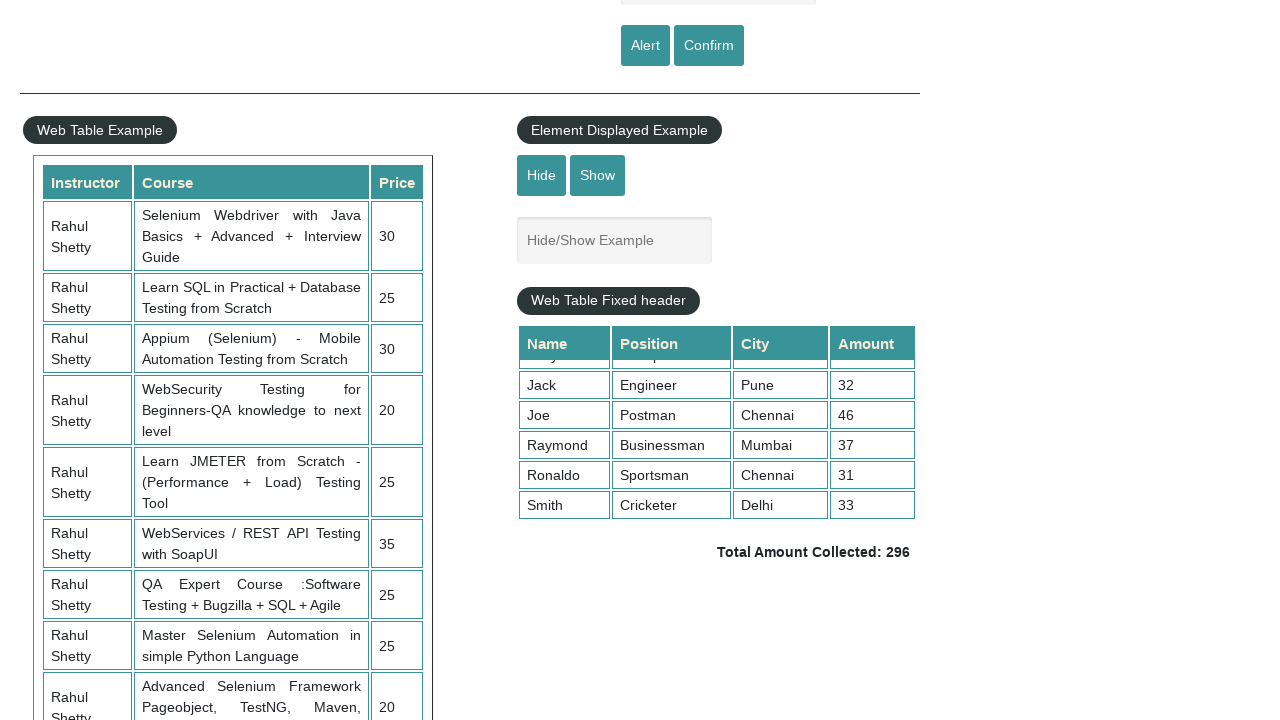

Waited 1 second for table scroll animation
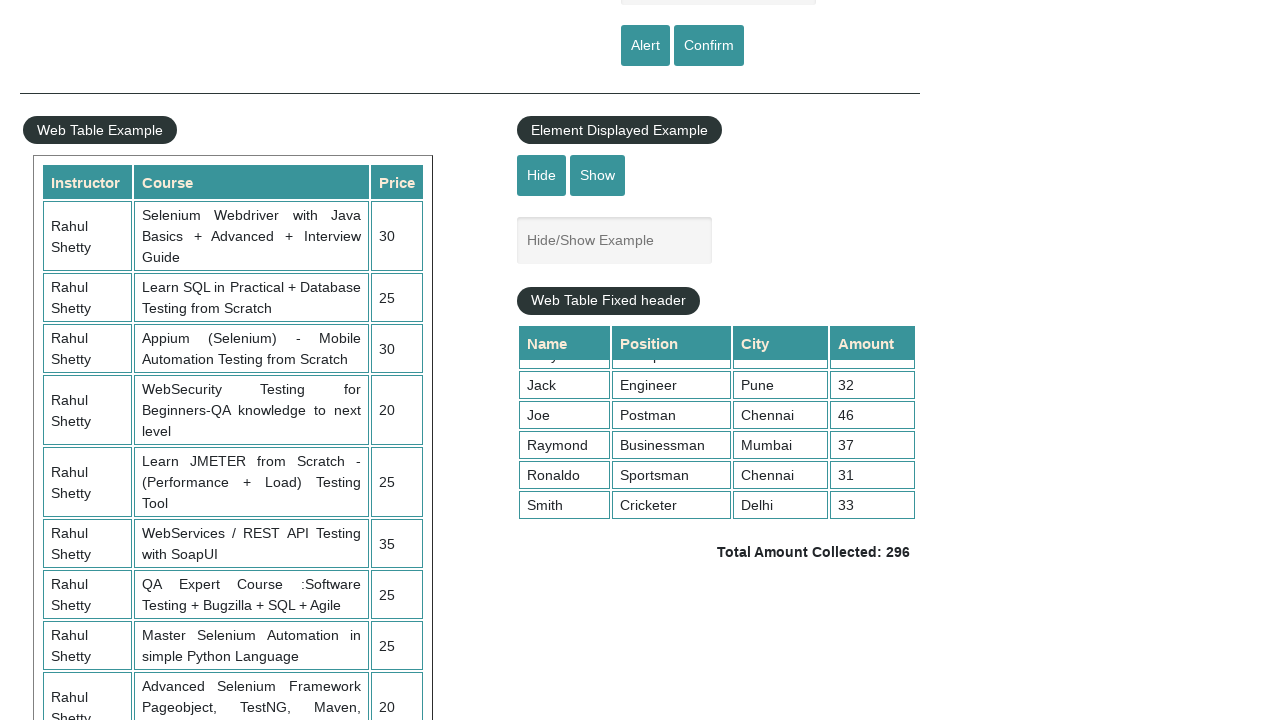

Retrieved all amount values from 4th column of web table
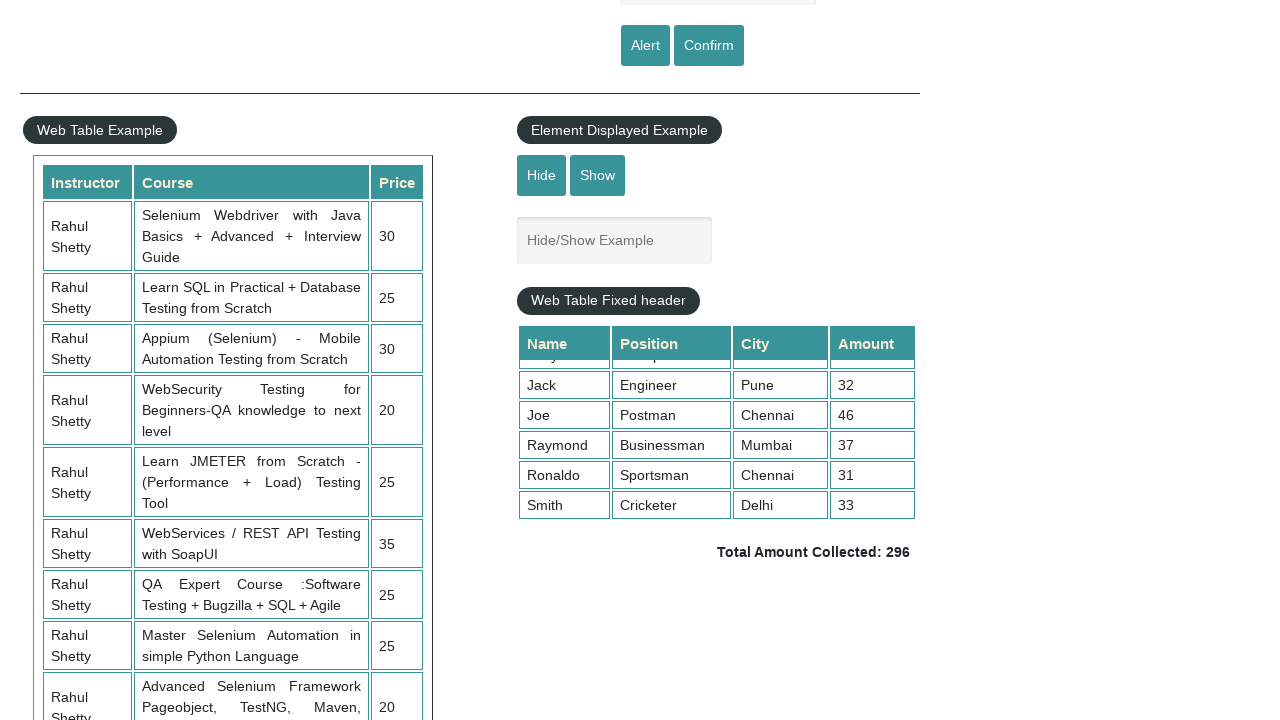

Calculated sum of all amounts in 4th column: 296
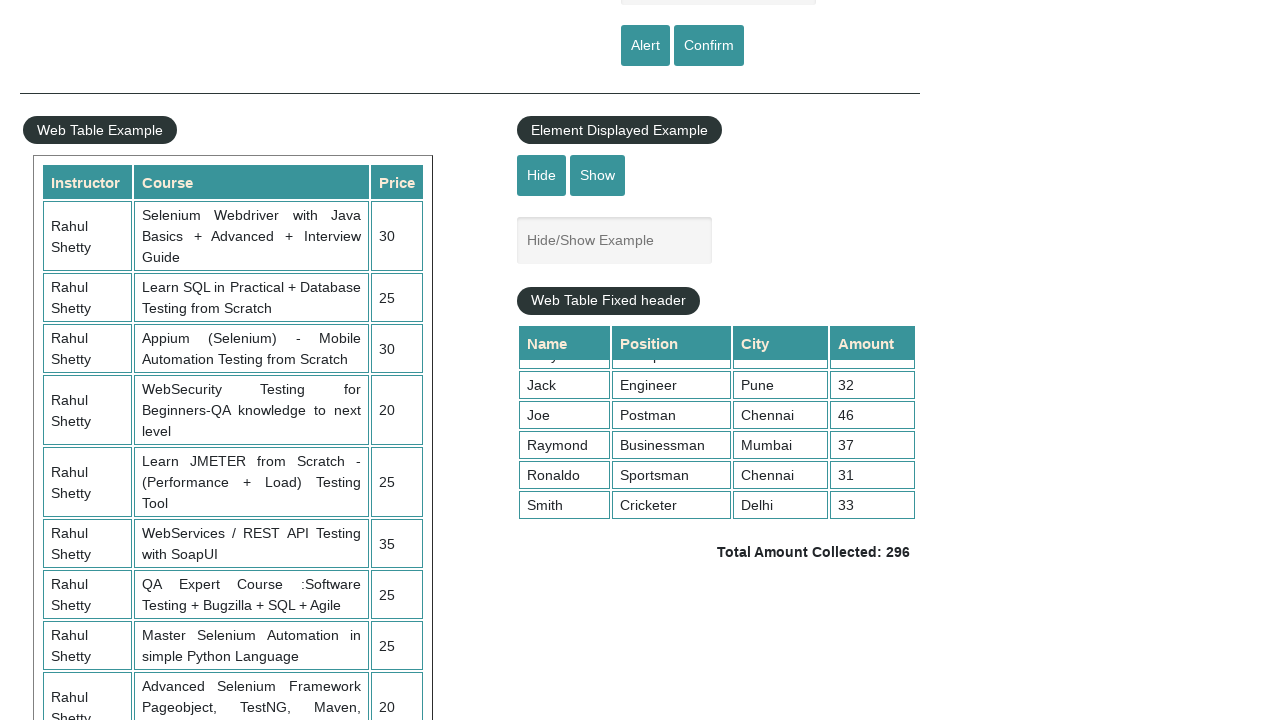

Retrieved displayed total amount from page
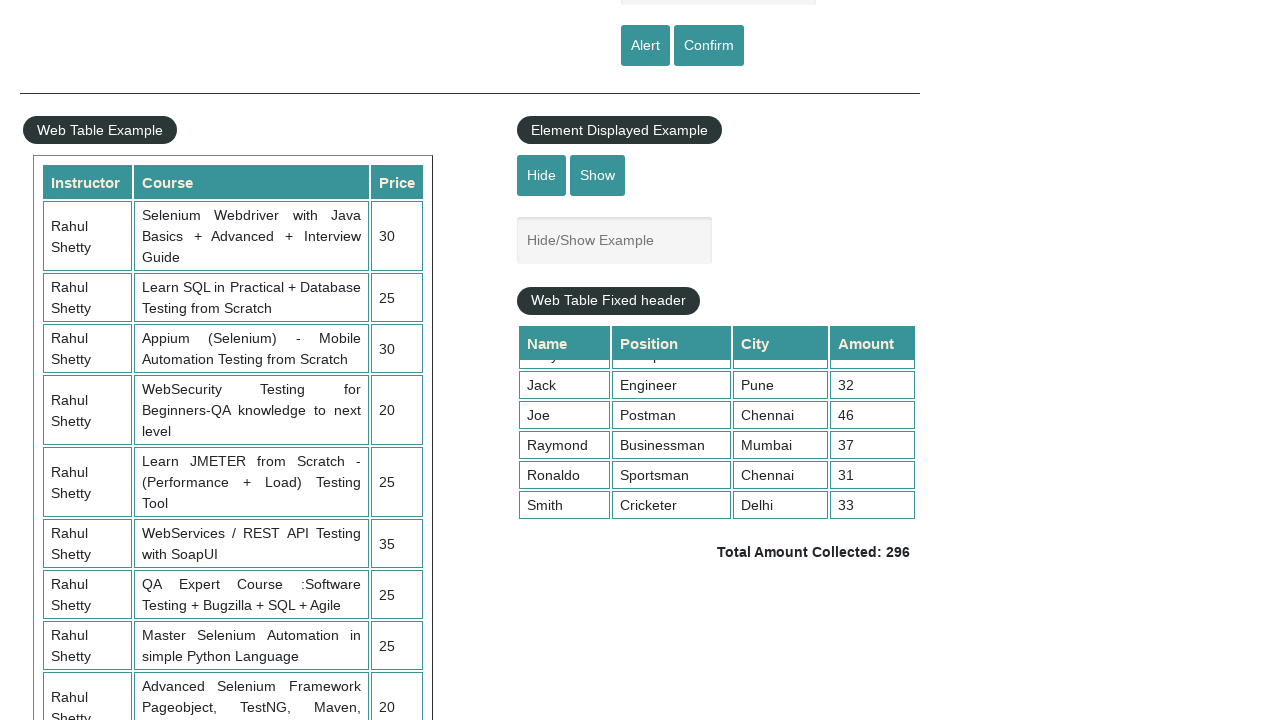

Extracted displayed total value: 296
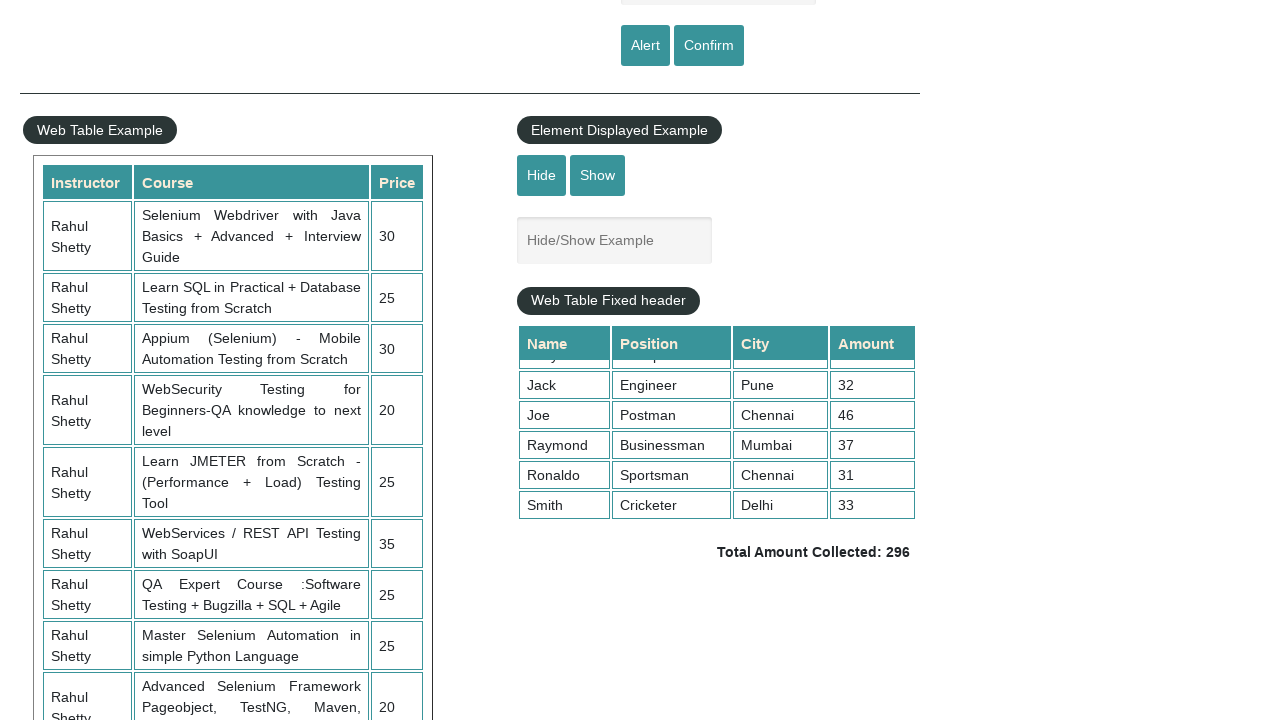

Verified calculated sum (296) matches displayed total (296)
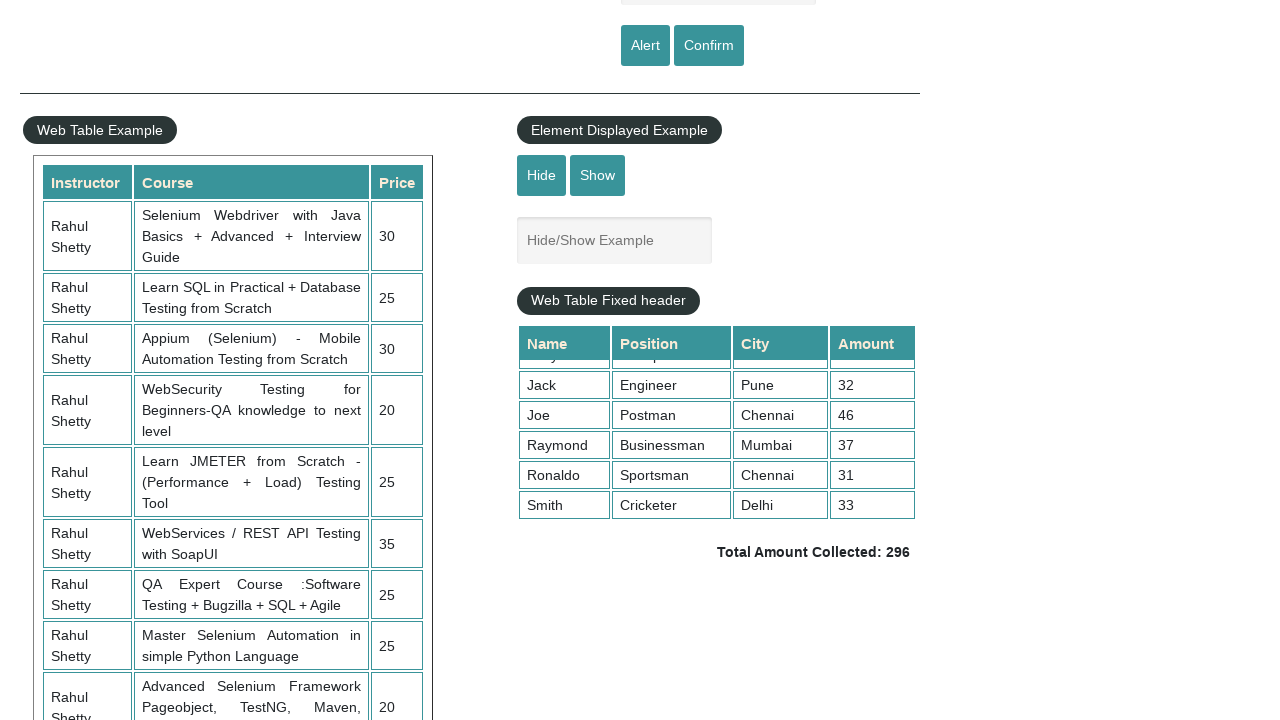

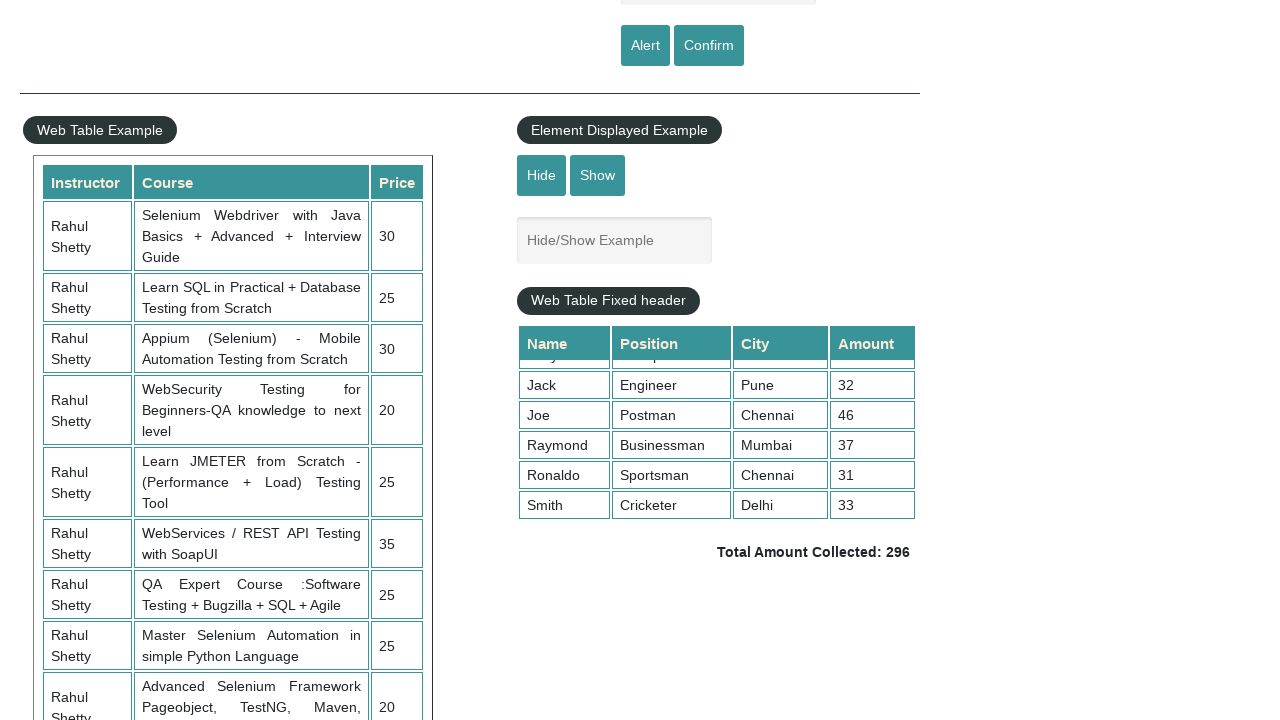